Tests iframe interaction on GlobalSQA demo site by switching to an iframe and interacting with filter options

Starting URL: https://www.globalsqa.com/demo-site/frames-and-windows/#iFrame

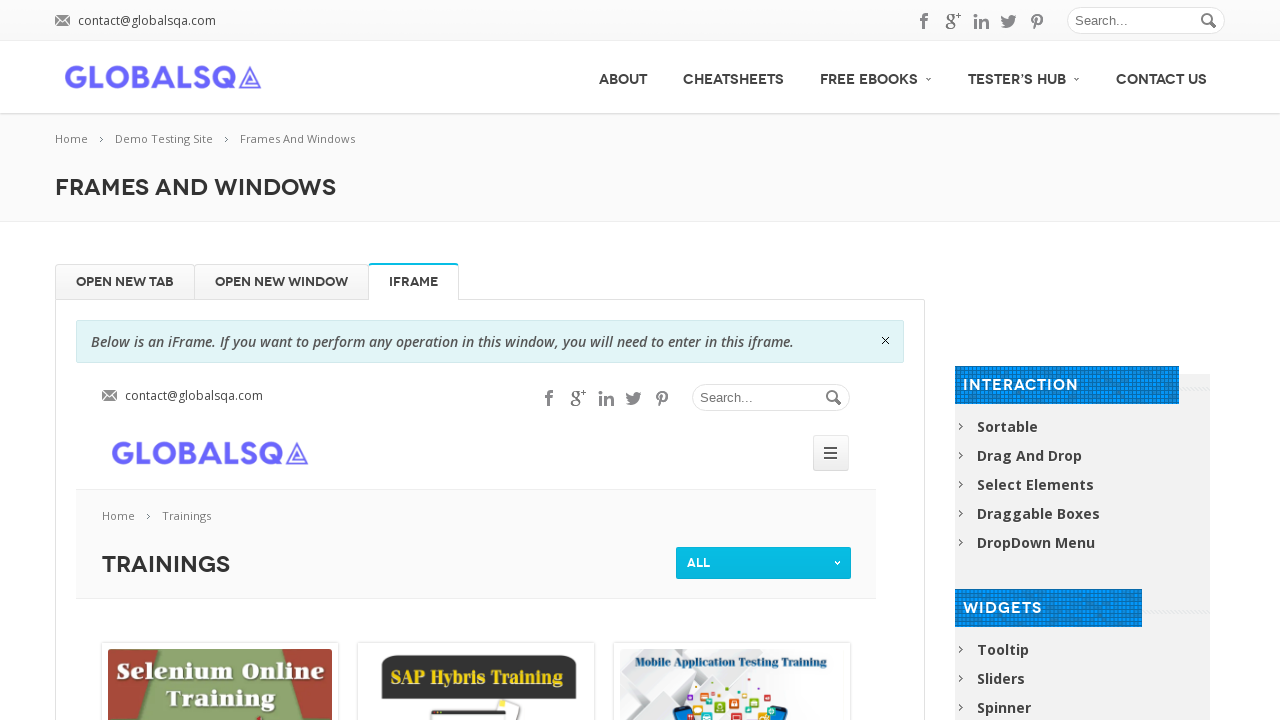

Switched to globalSqa iframe
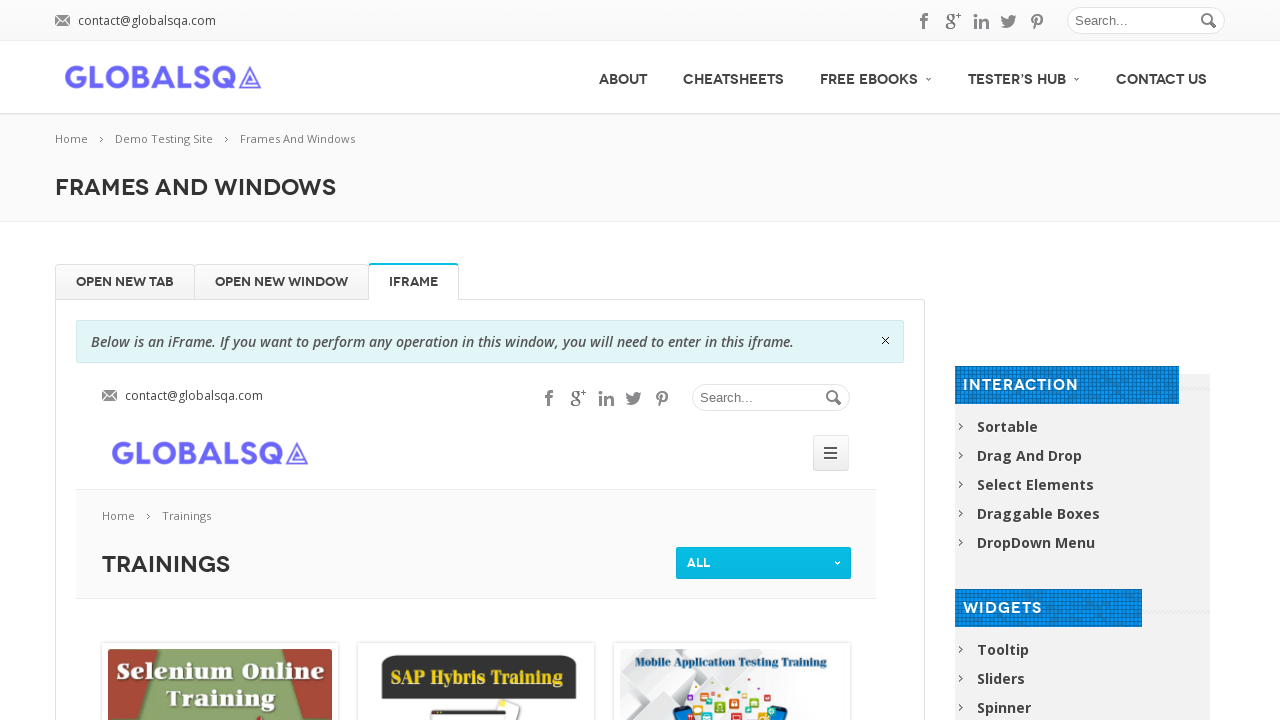

Hovered over current filter element
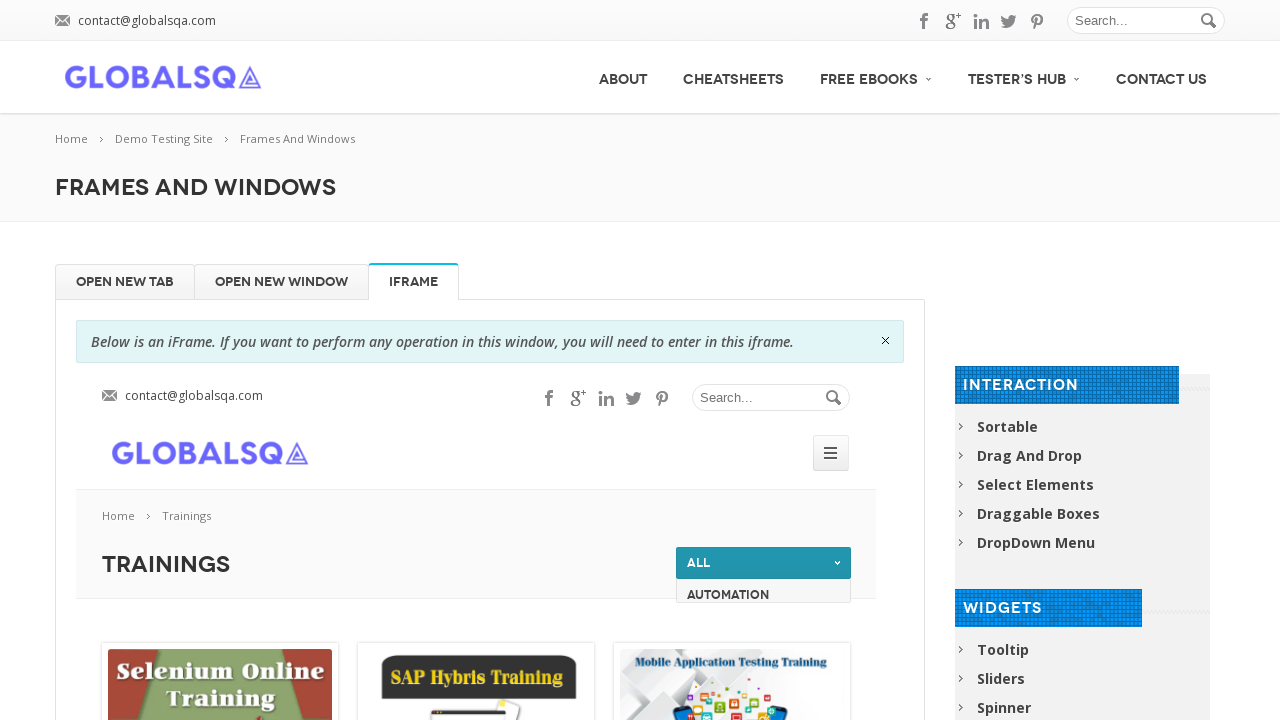

Clicked on software testing filter option at (764, 631) on div[data-option-value='.softwaretesting']
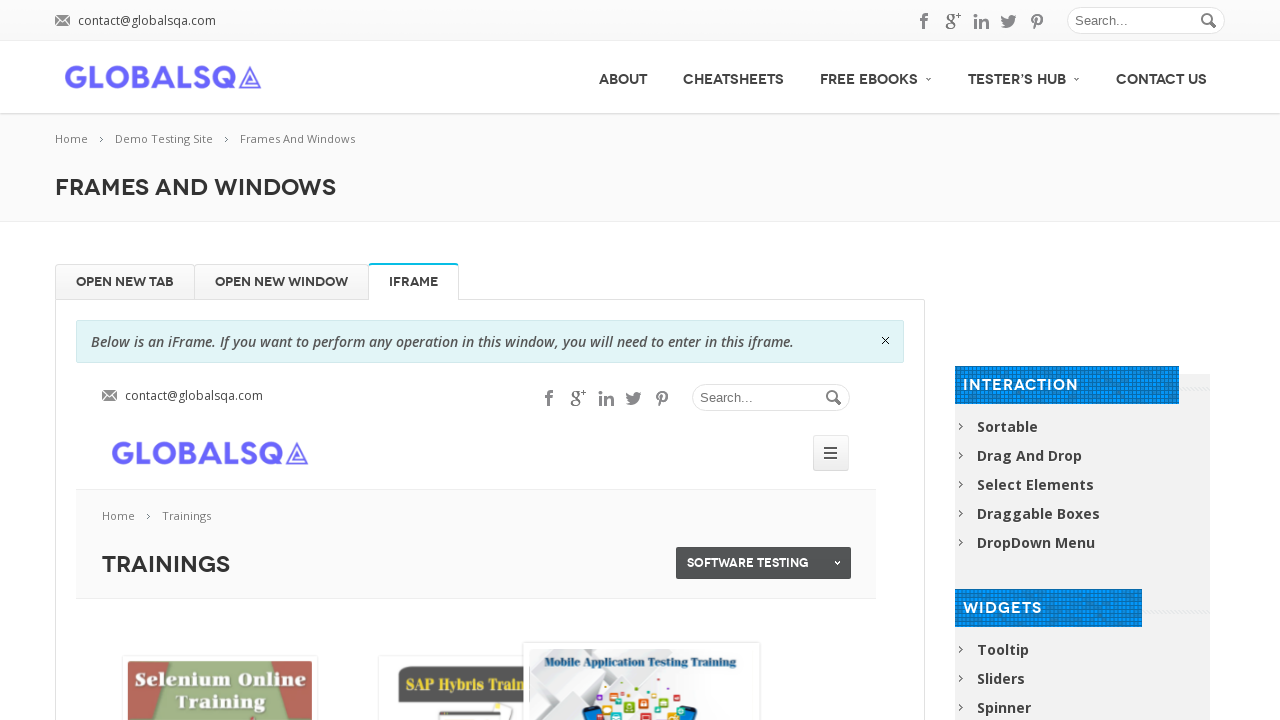

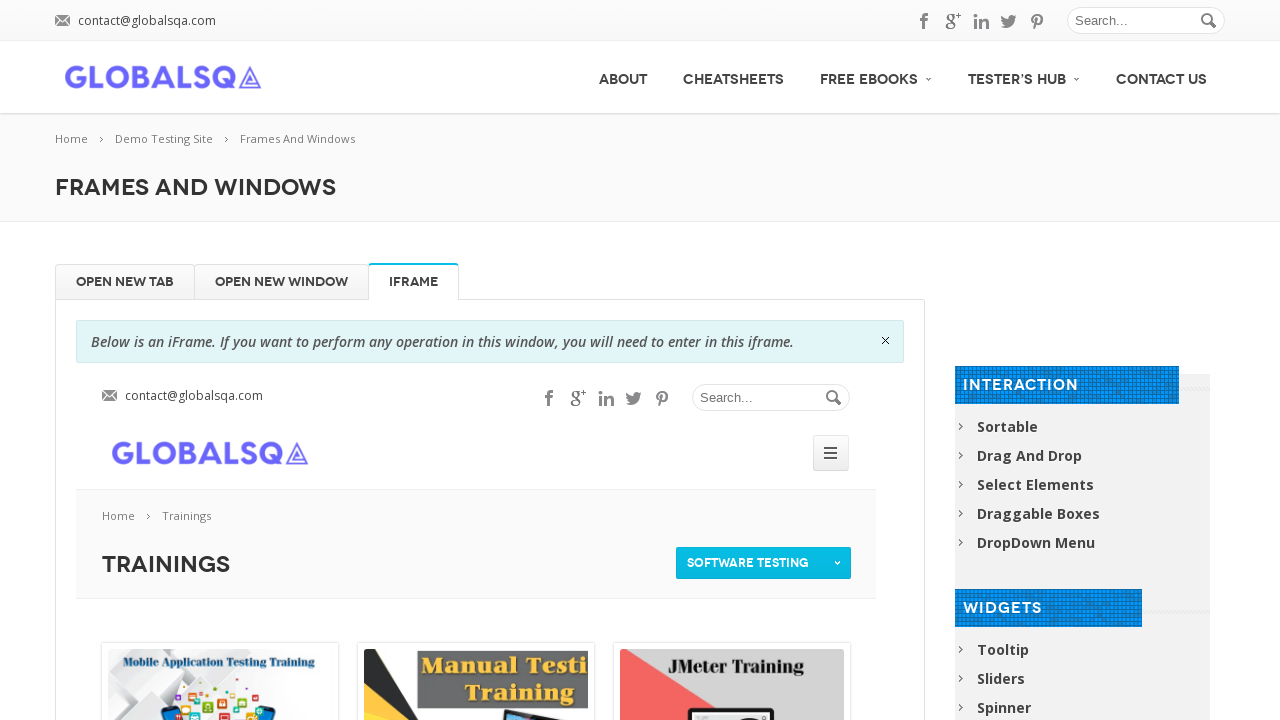